Tests the contact link functionality by clicking on it and verifying that the contact modal window is displayed

Starting URL: https://www.demoblaze.com/index.html

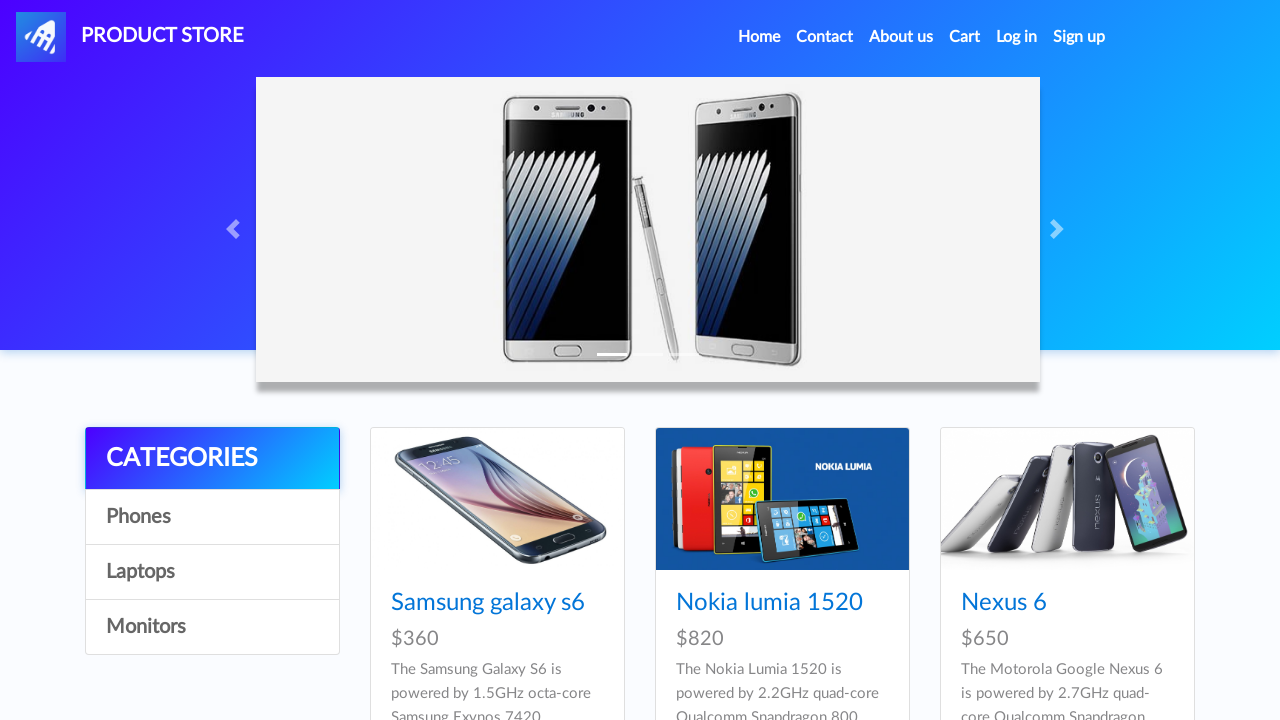

Clicked on the contact link to open modal at (825, 37) on a[data-target='#exampleModal']
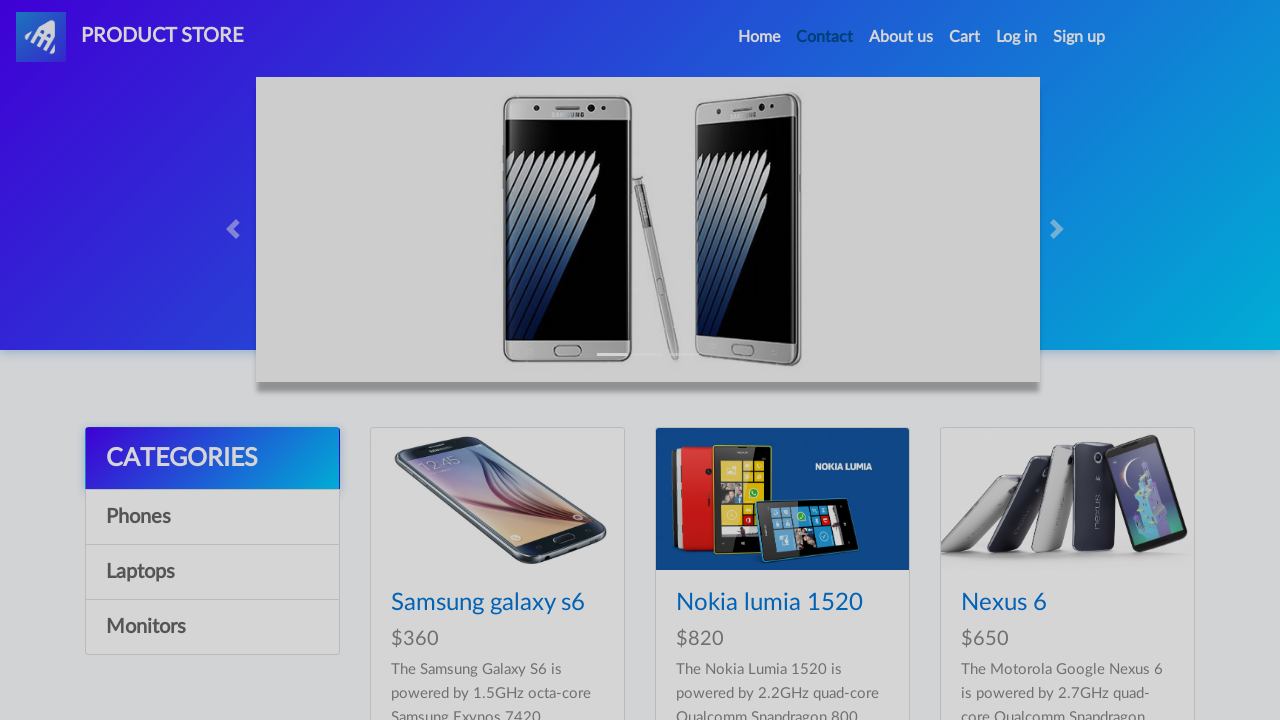

Contact modal window is displayed and visible
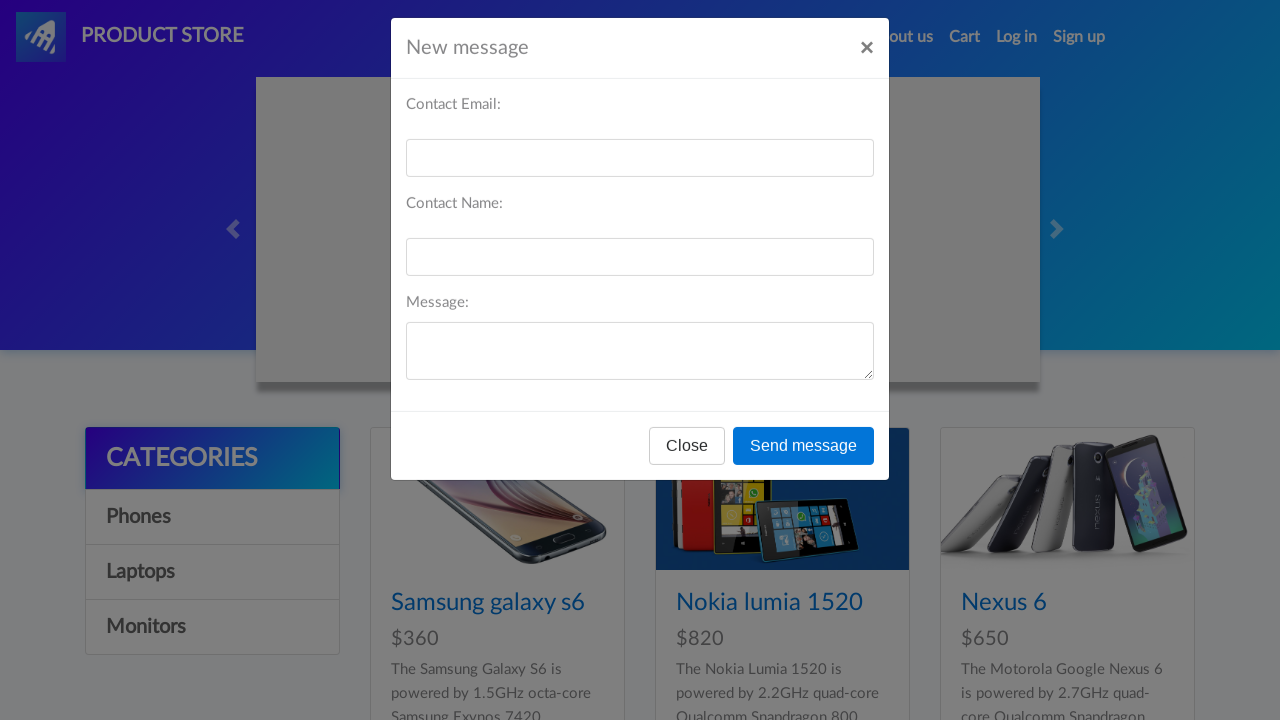

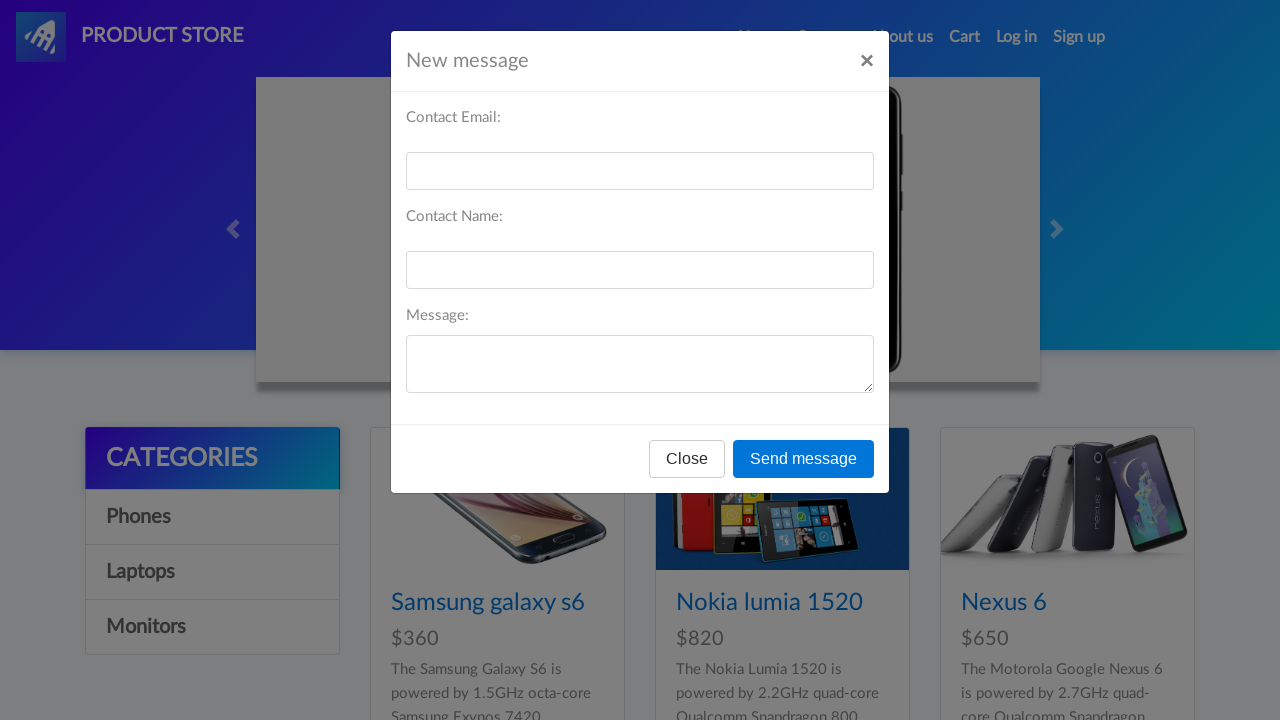